Tests navigating to Yandex Zen by hovering on social icon and clicking Zen link

Starting URL: https://www.labirint.ru/

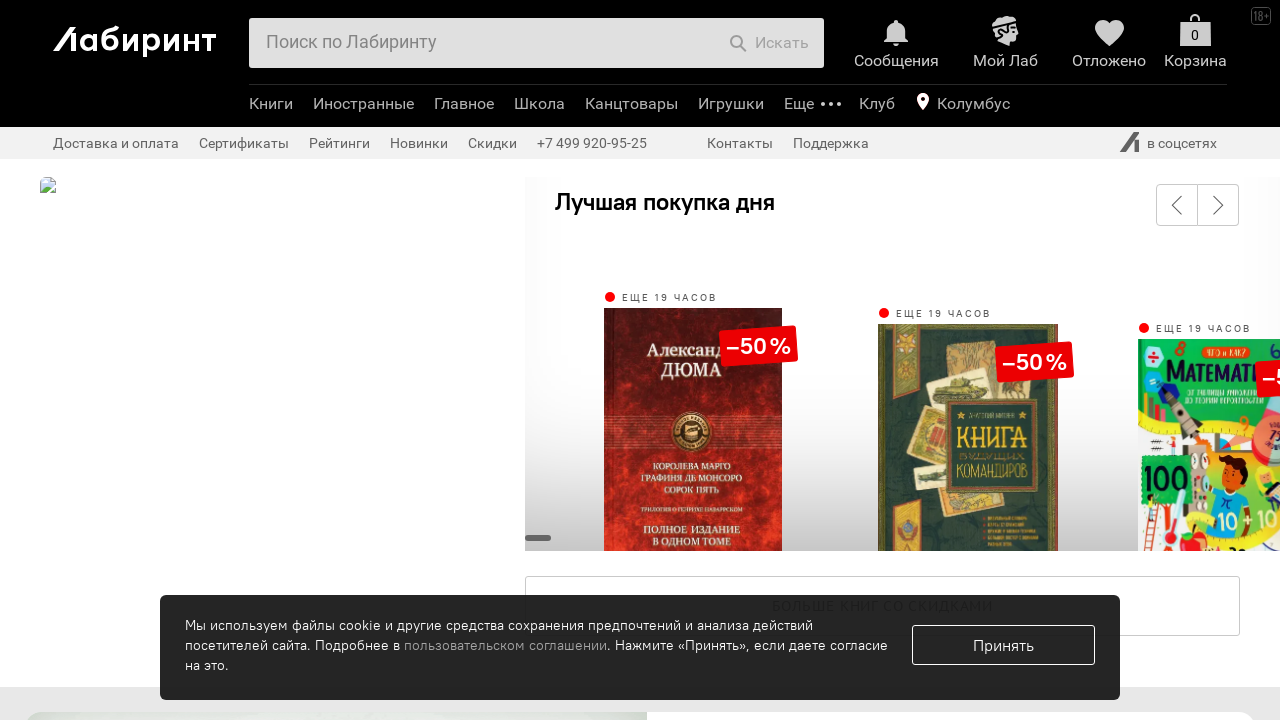

Hovered over social network icon to reveal dropdown menu at (1129, 142) on span.b-header-b-social-e-icon.b-header-b-social-e-icon-m-labirint
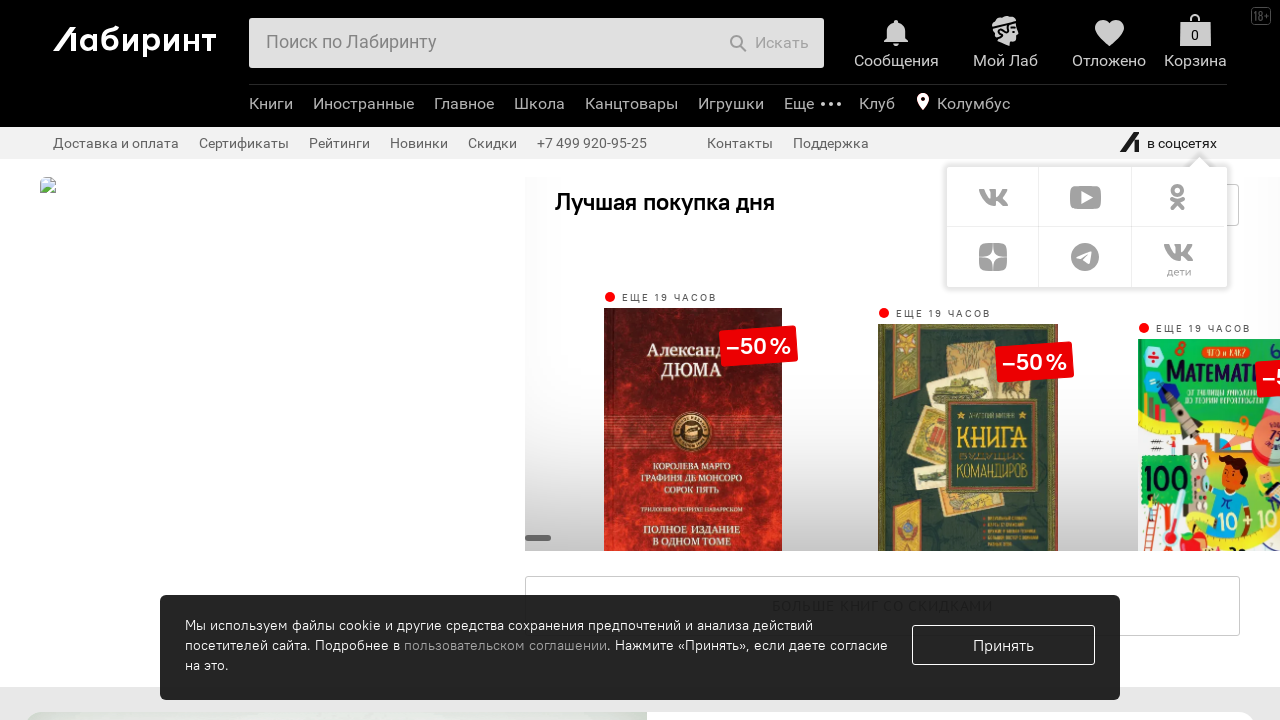

Clicked Yandex Zen link from social dropdown at (993, 257) on span.b-header-b-social-e-icon-m-zen, a[href*='zen.yandex']
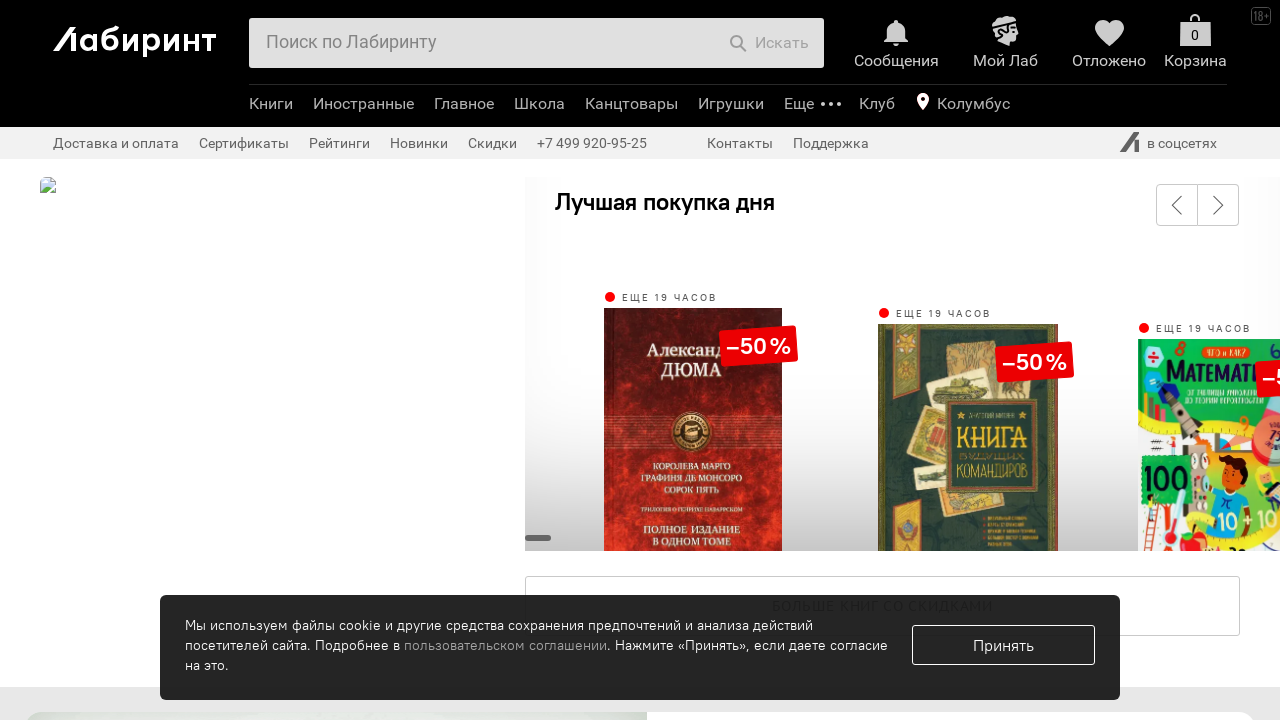

Waited 1 second for new tab to open
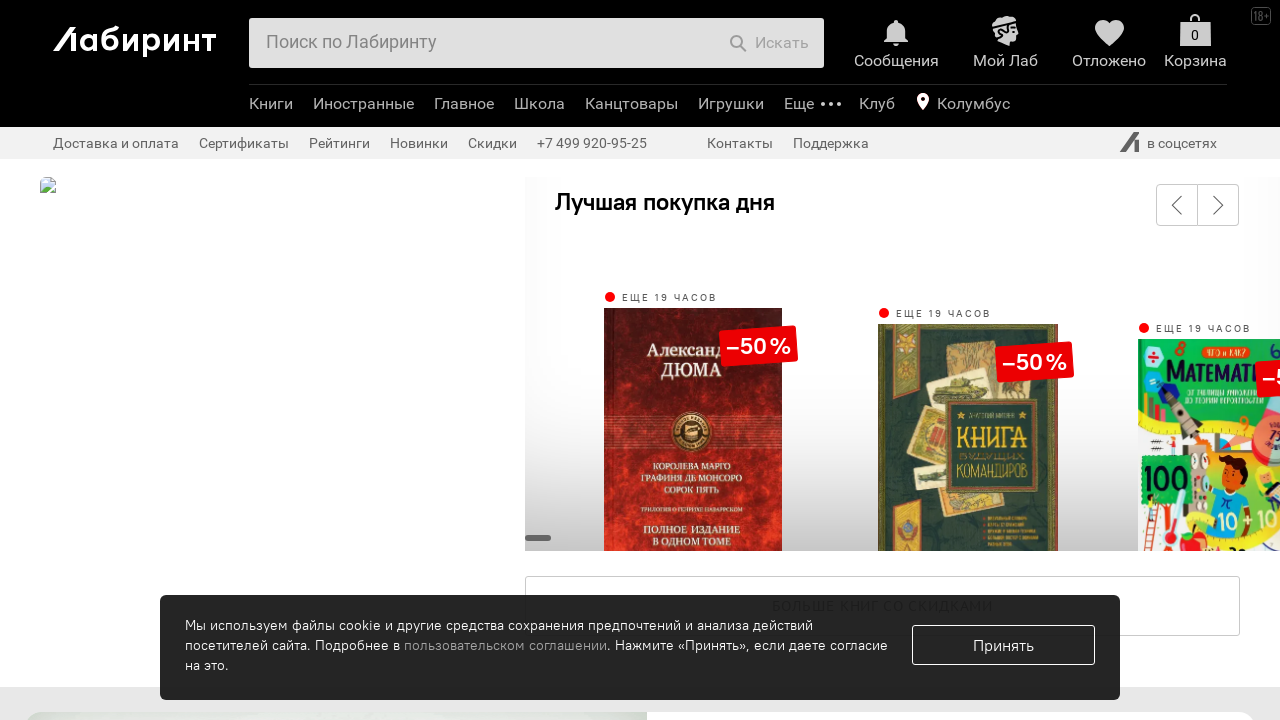

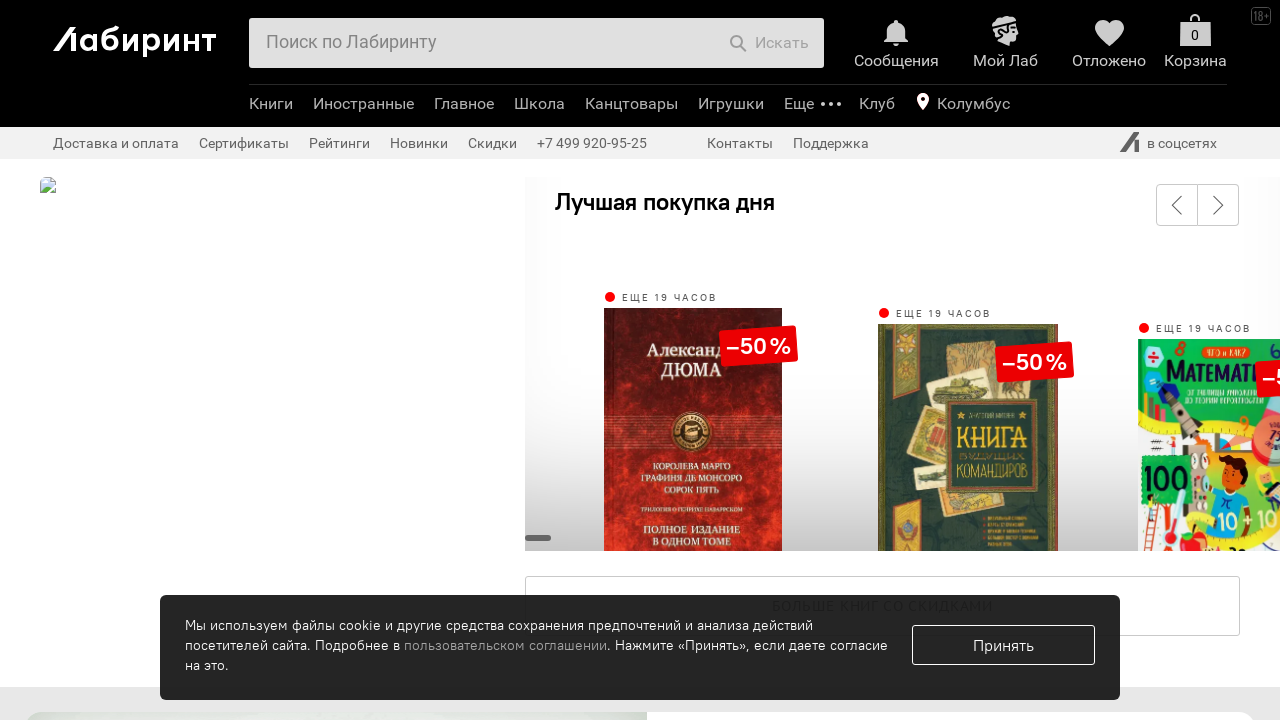